Tests a grocery shopping website by searching for products containing "ca", verifying search results, adding items to cart including clicking on specific products and iterating through to find Cashews, and verifying the logo text.

Starting URL: https://rahulshettyacademy.com/seleniumPractise/#/

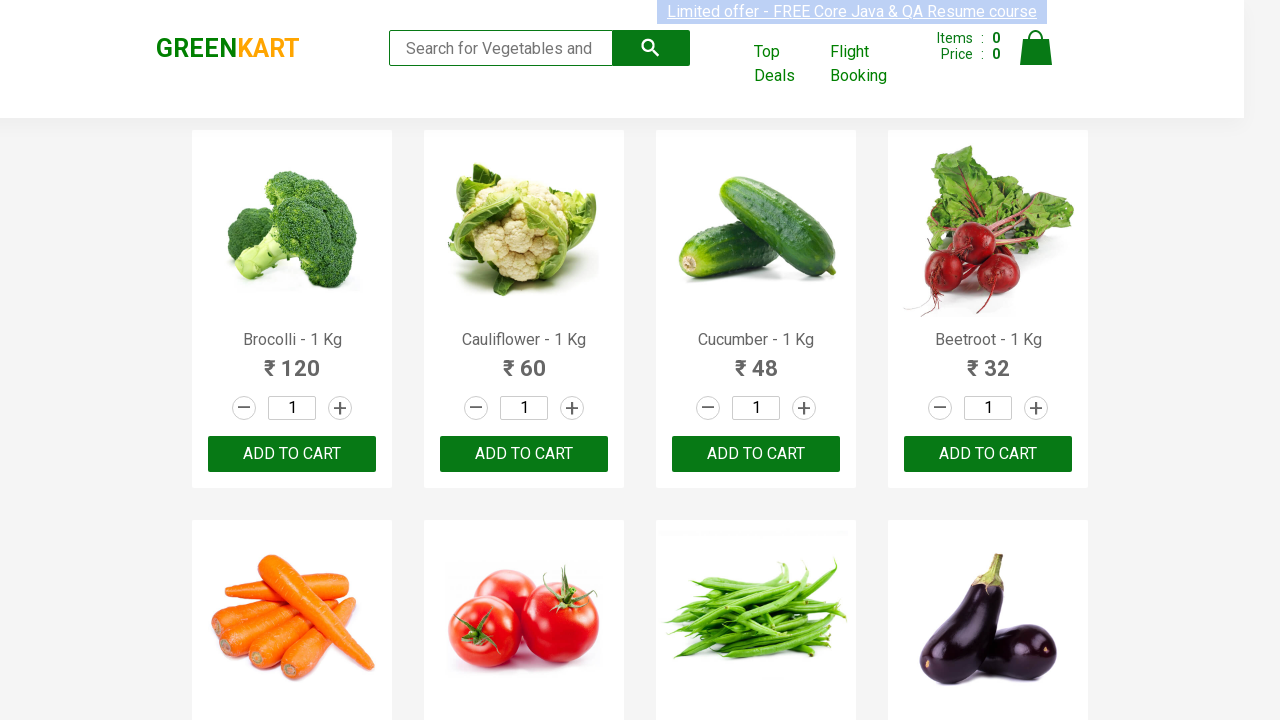

Filled search box with 'ca' to filter products on .search-keyword
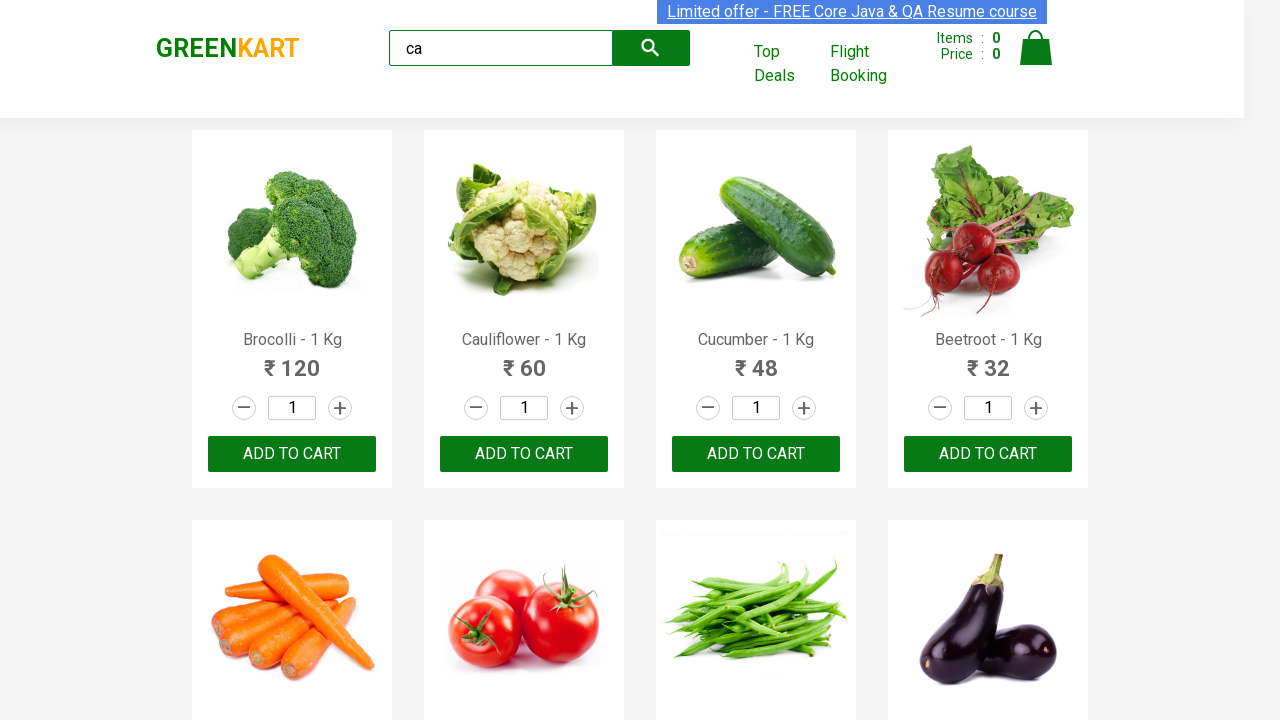

Waited 2000ms for products to load
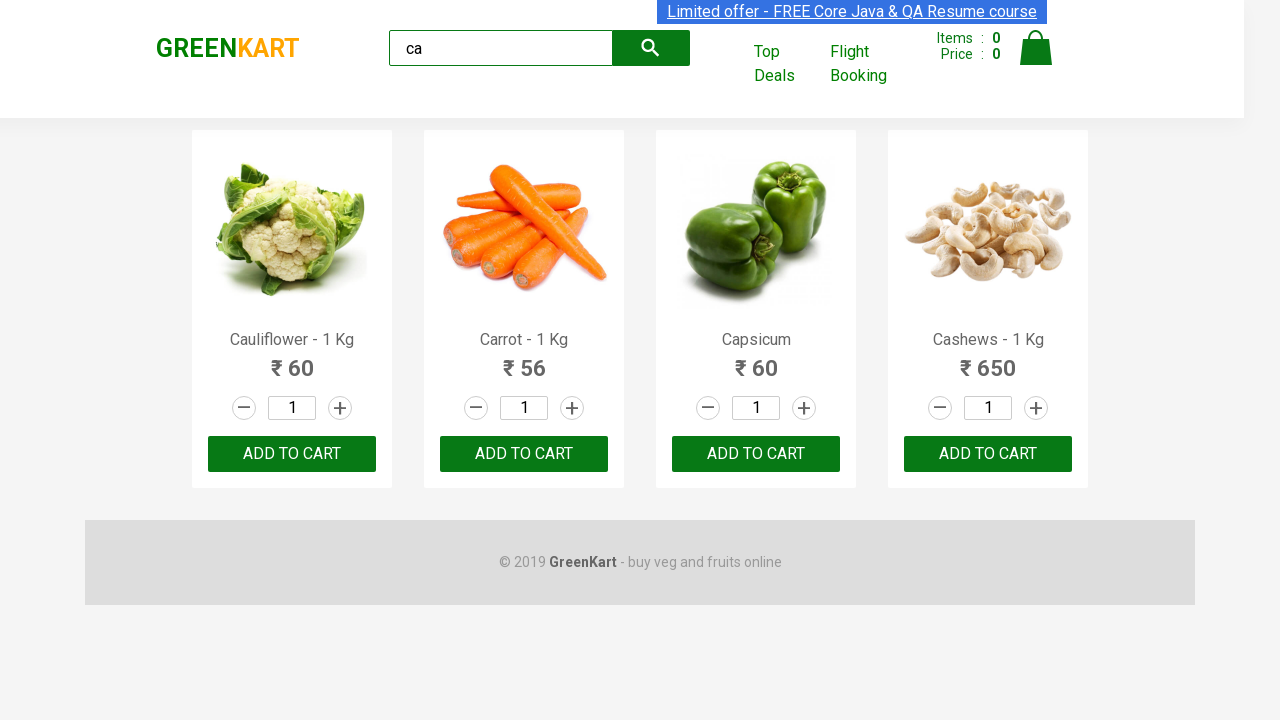

Verified products are displayed by waiting for .product selector
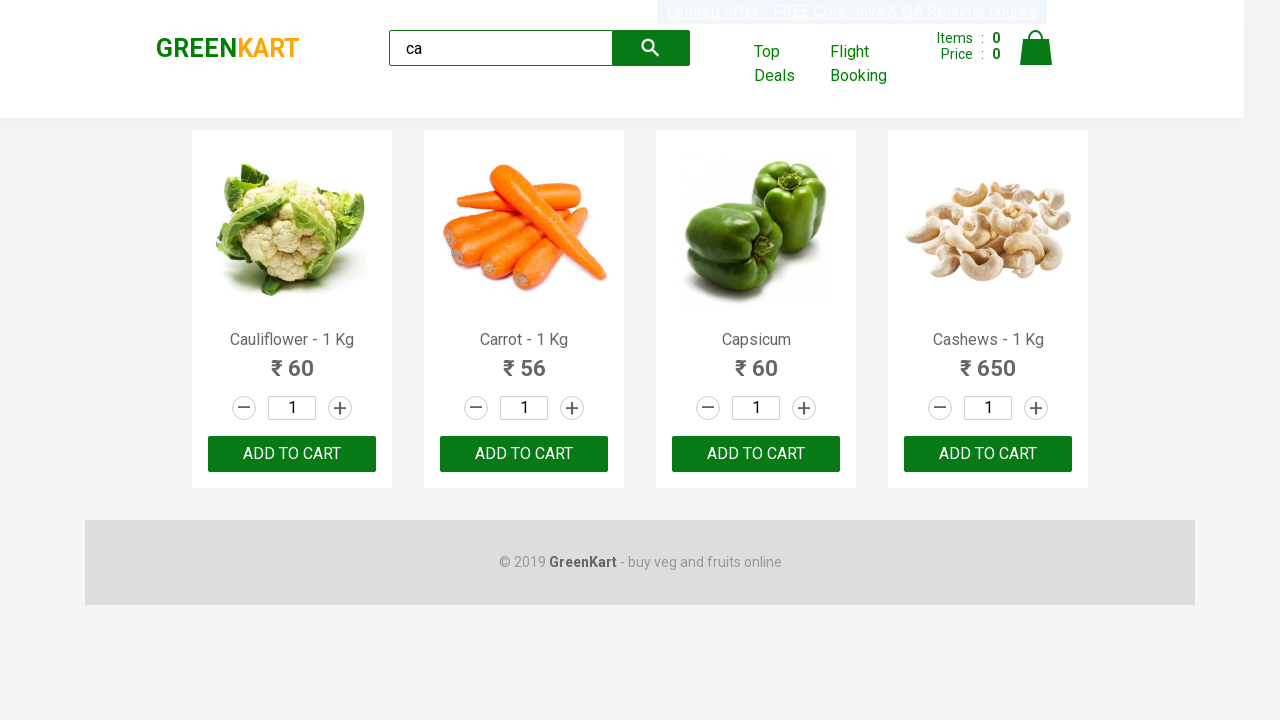

Clicked ADD TO CART button on 3rd product at (756, 454) on :nth-child(3) > .product-action > button
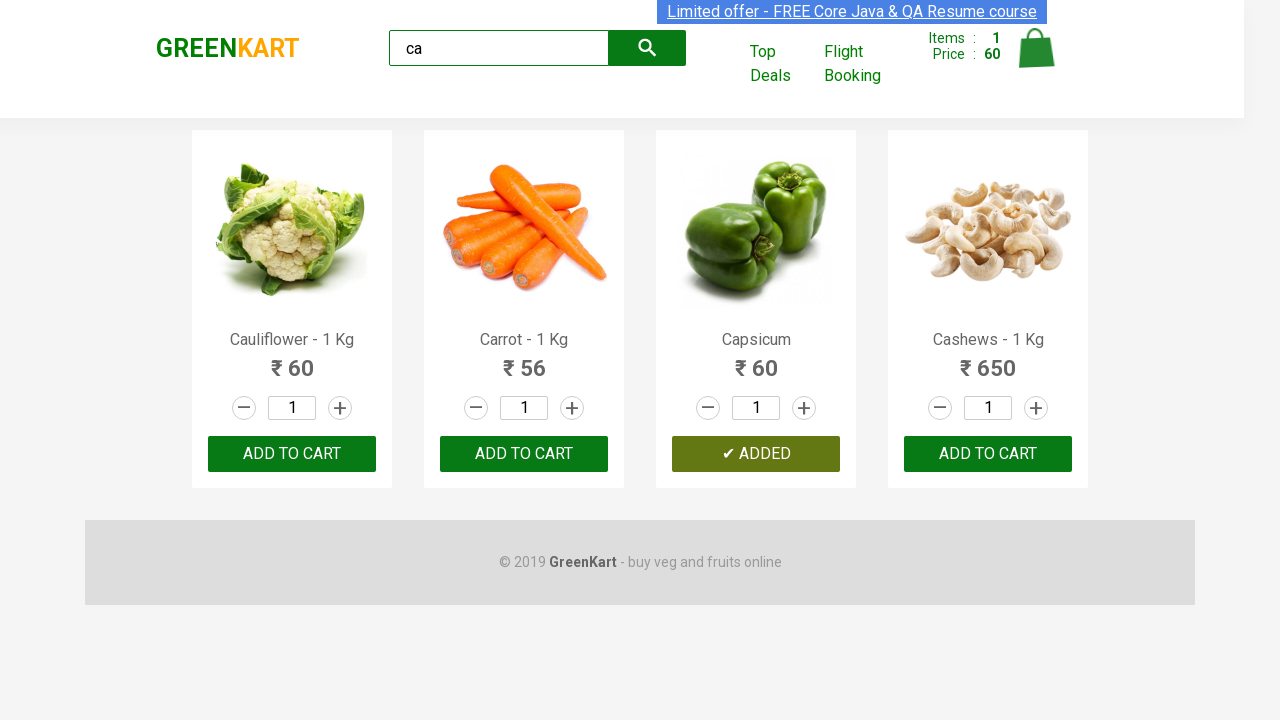

Clicked ADD TO CART button on product at index 2 at (756, 454) on .products .product >> nth=2 >> text=ADD TO CART
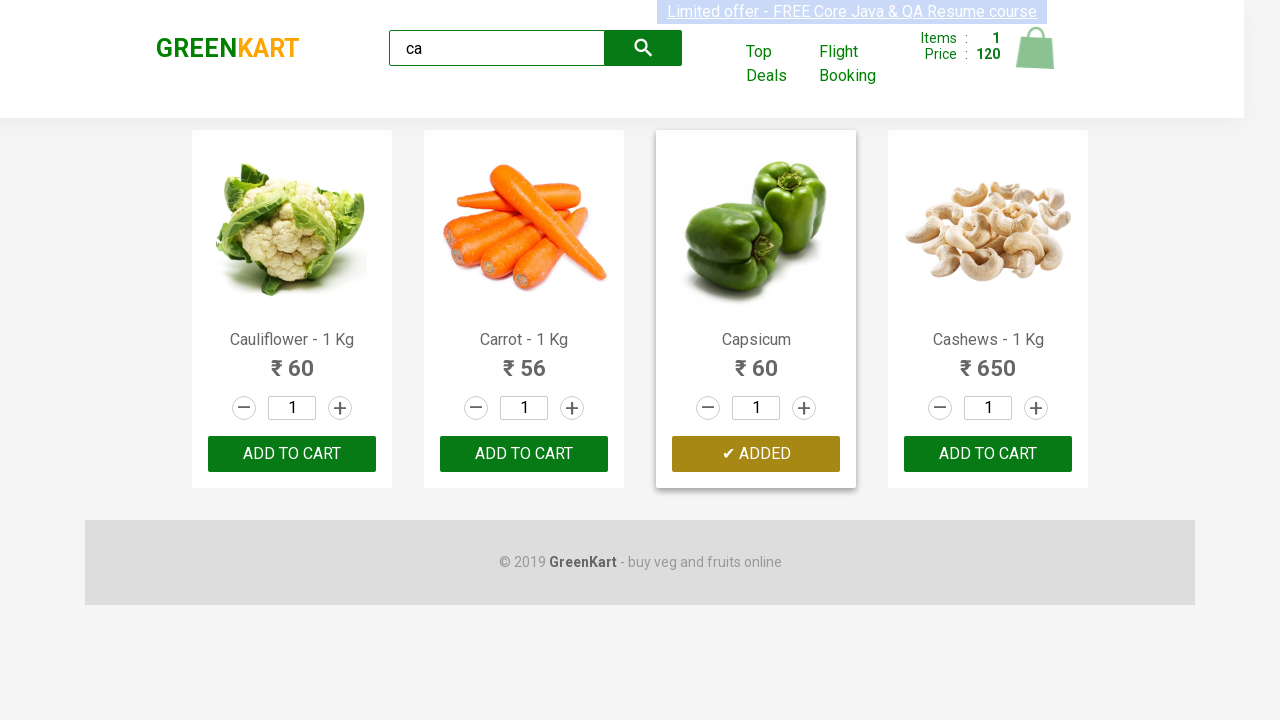

Retrieved all products from product list
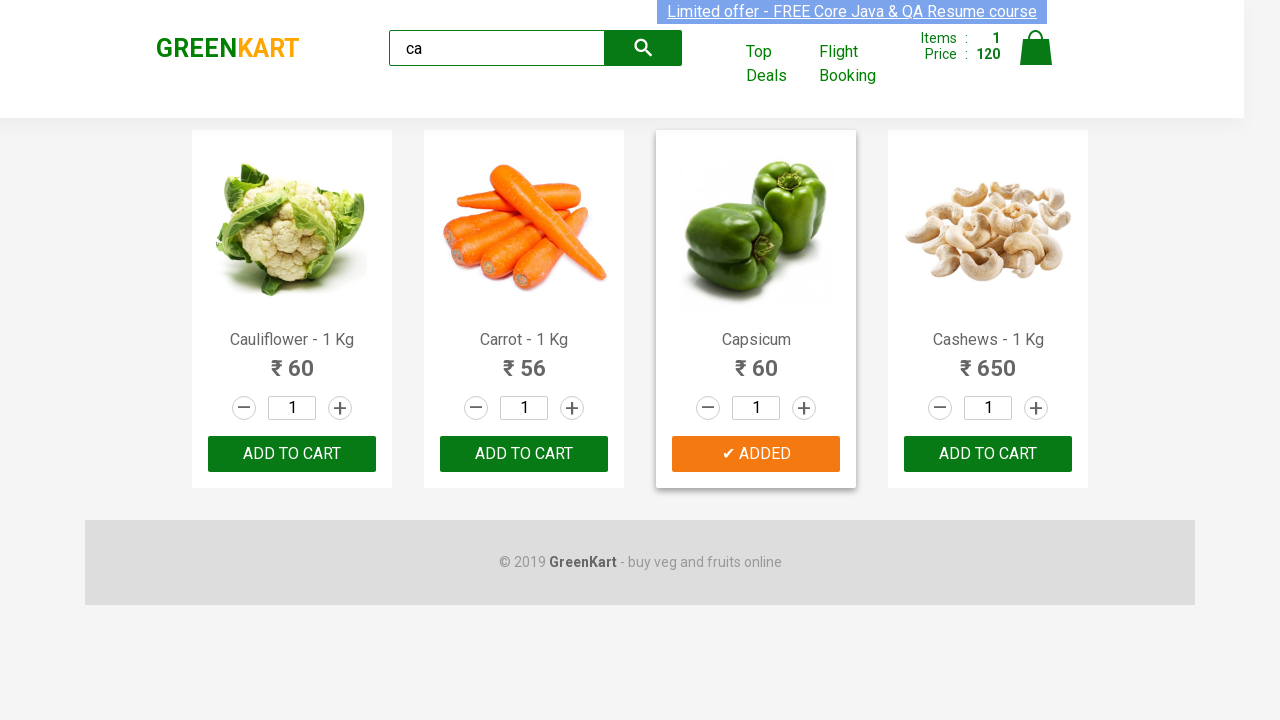

Retrieved product name: Cauliflower - 1 Kg
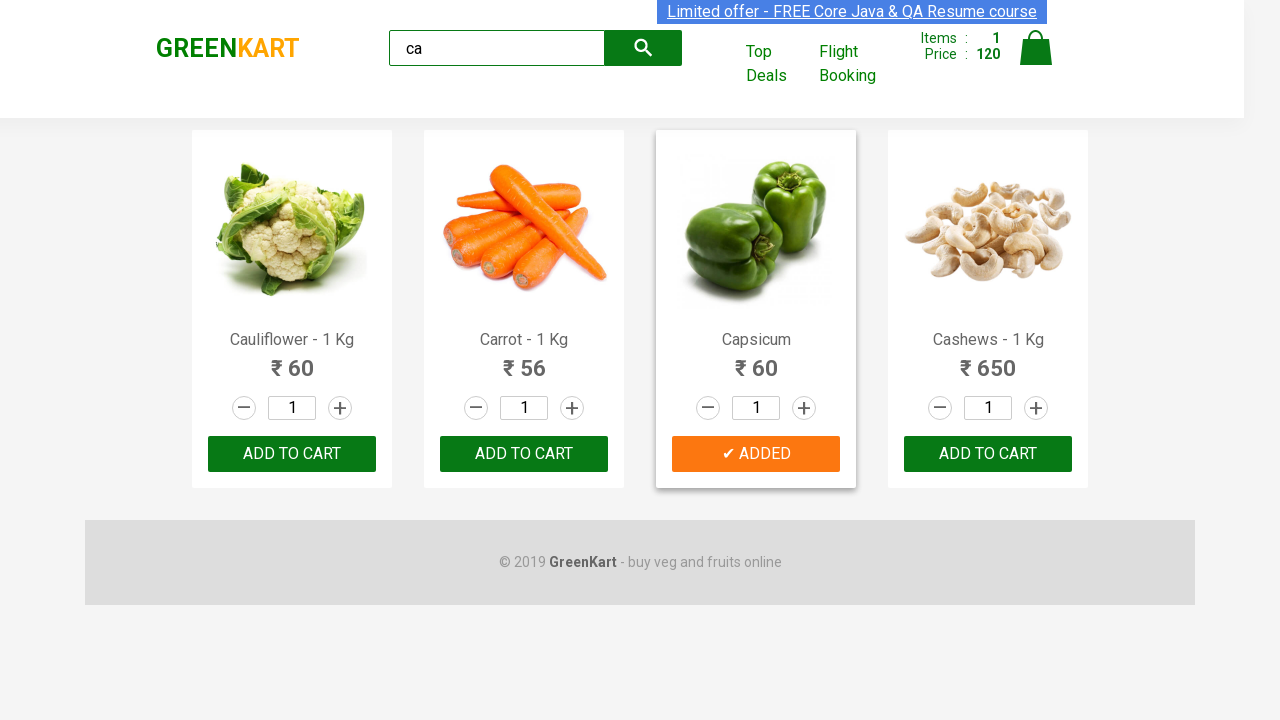

Retrieved product name: Carrot - 1 Kg
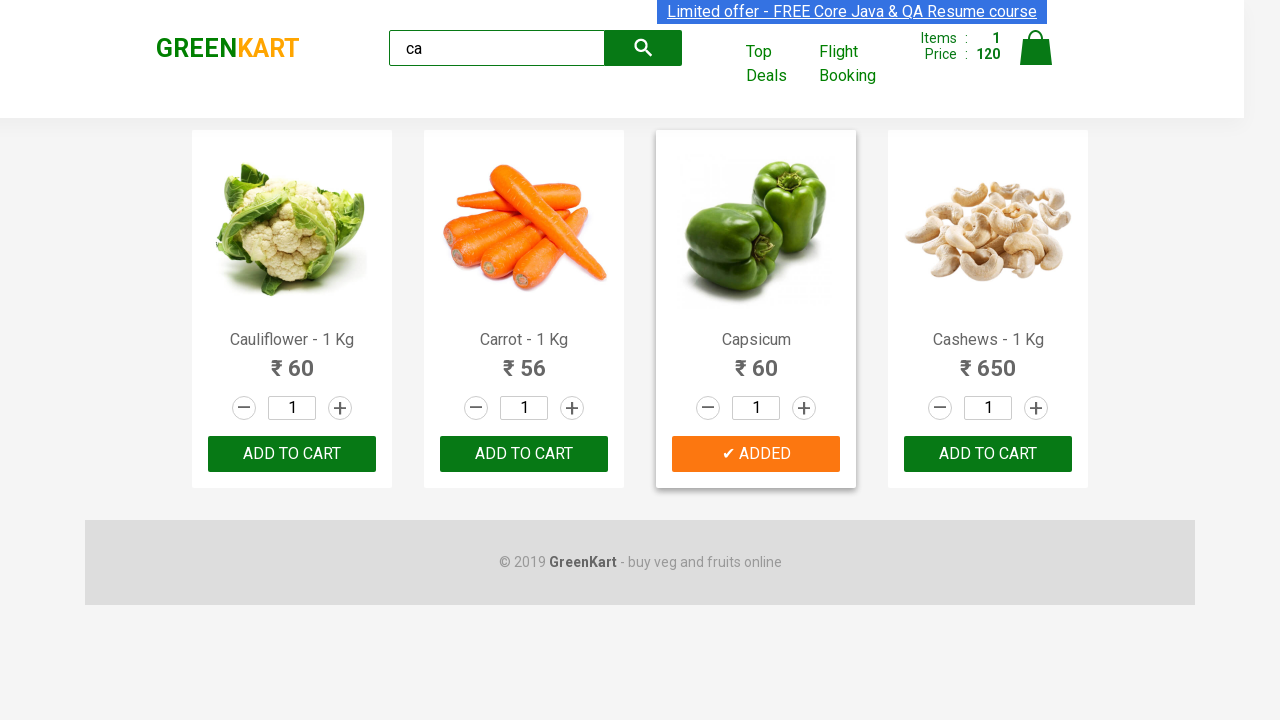

Retrieved product name: Capsicum
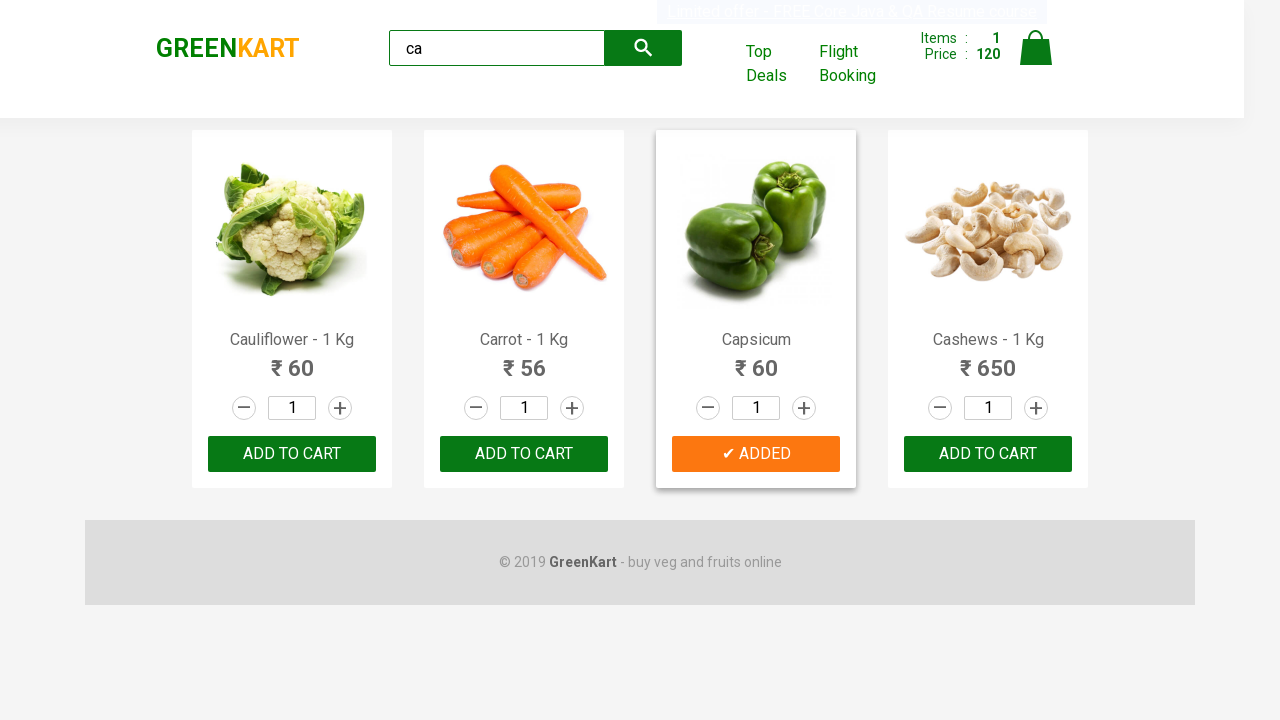

Retrieved product name: Cashews - 1 Kg
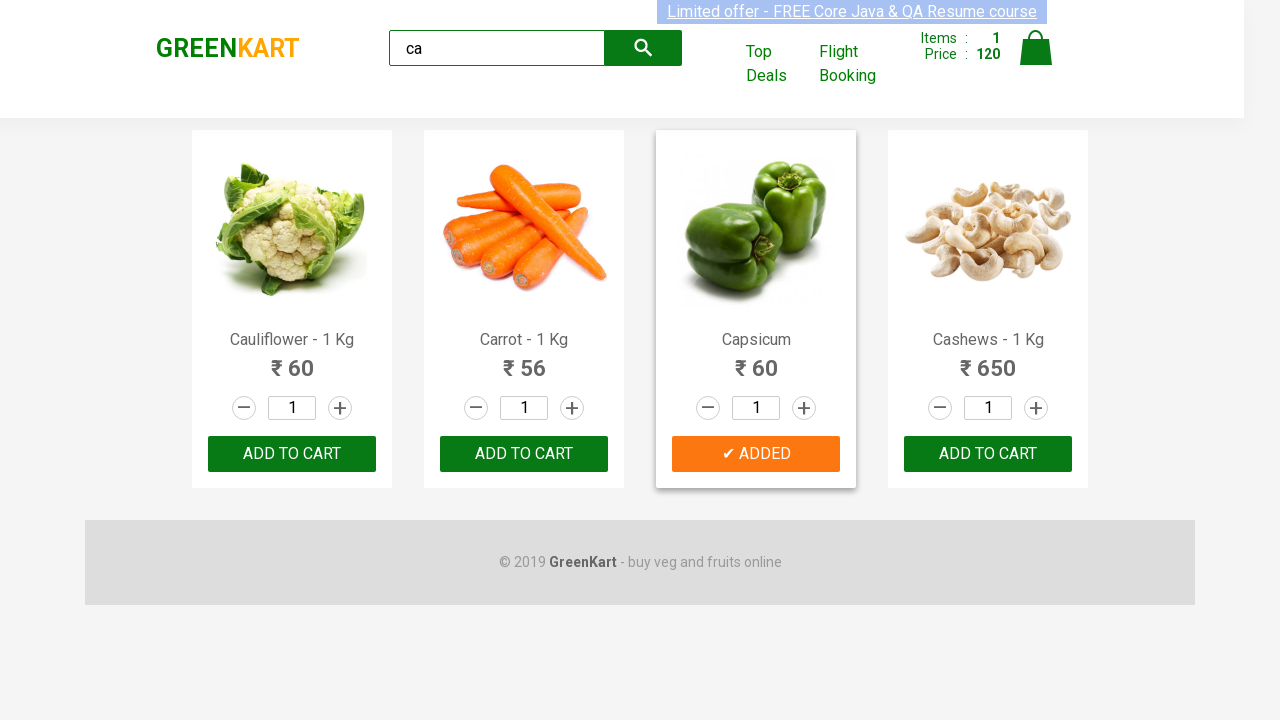

Found and clicked ADD TO CART button on Cashews product at (988, 454) on .products .product >> nth=3 >> button
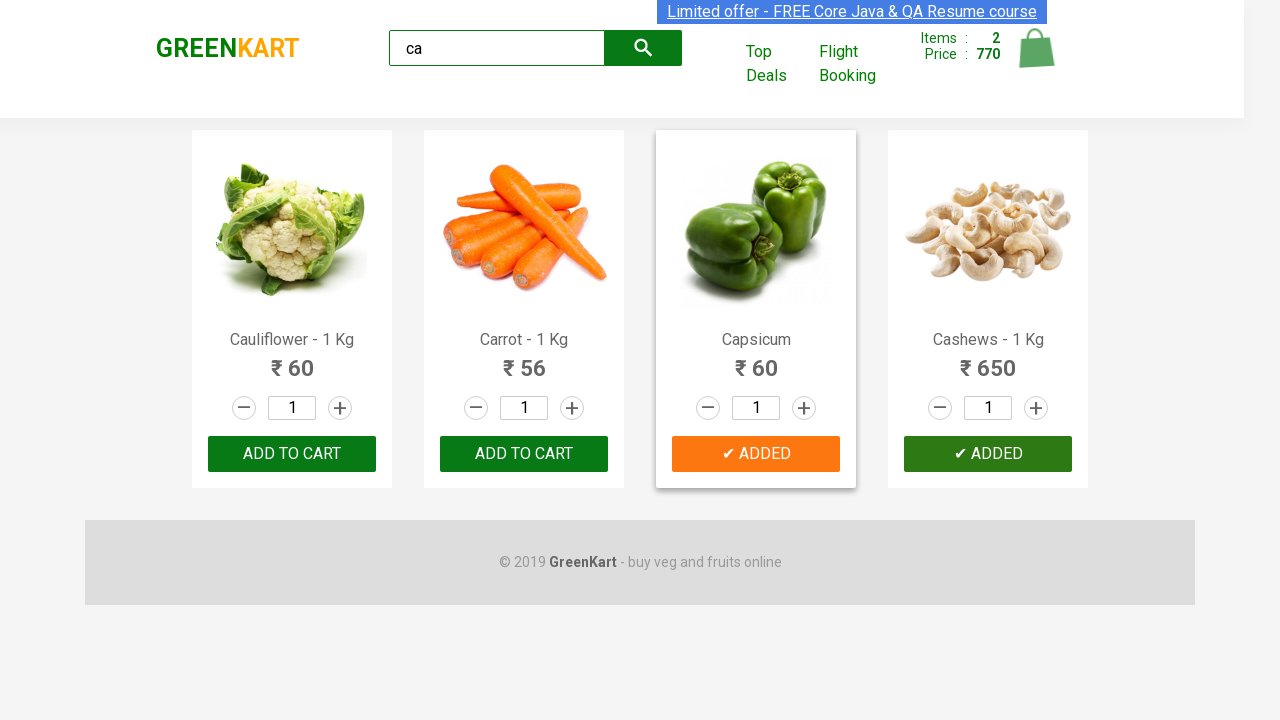

Located logo element with .brand selector
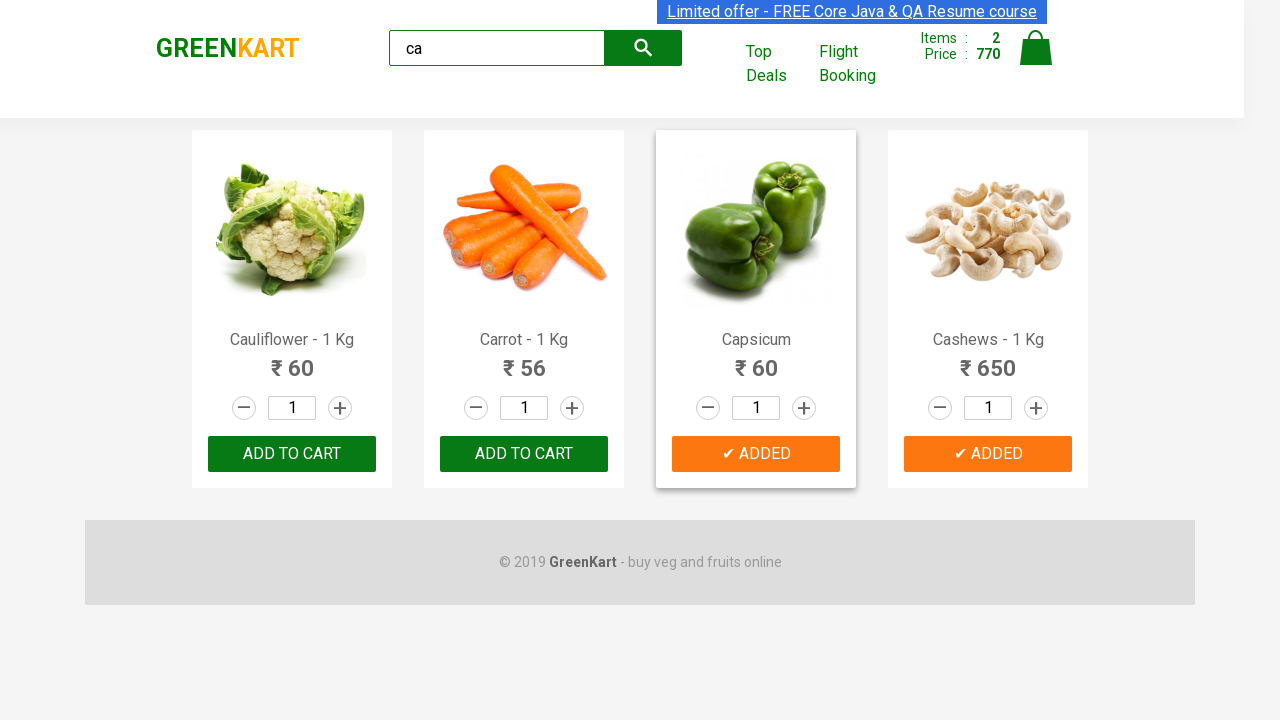

Verified logo text equals 'GREENKART'
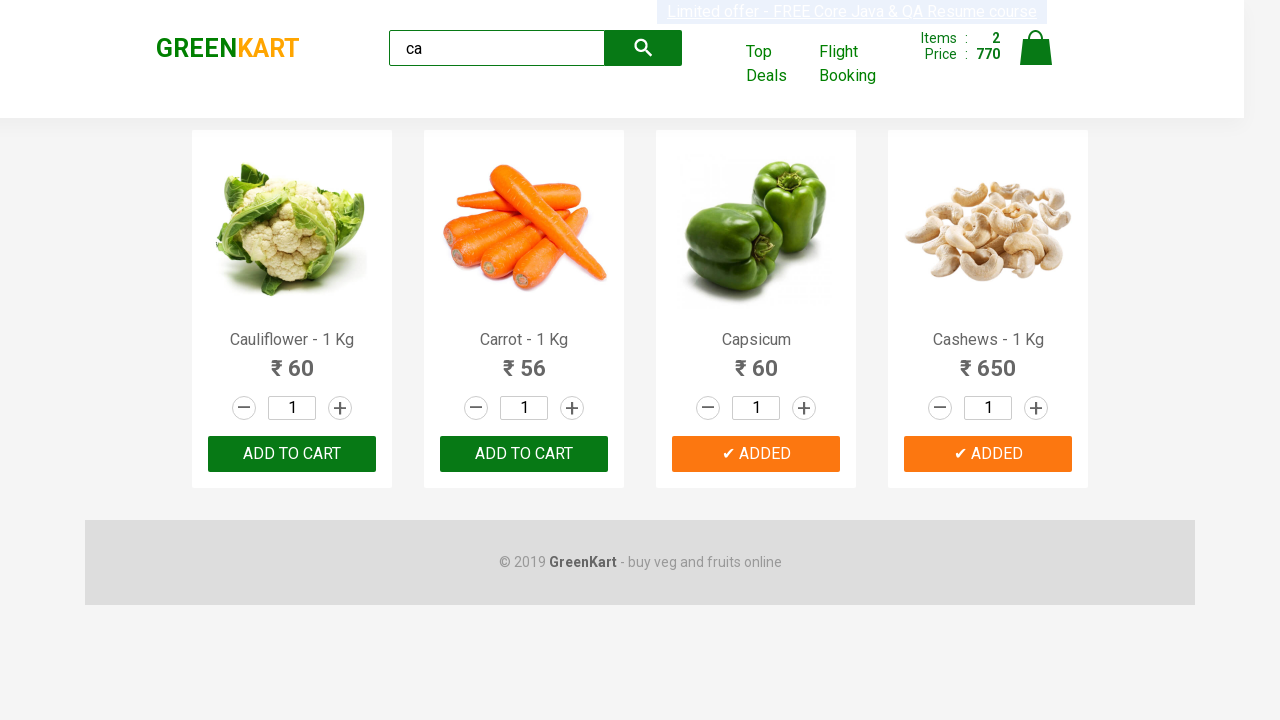

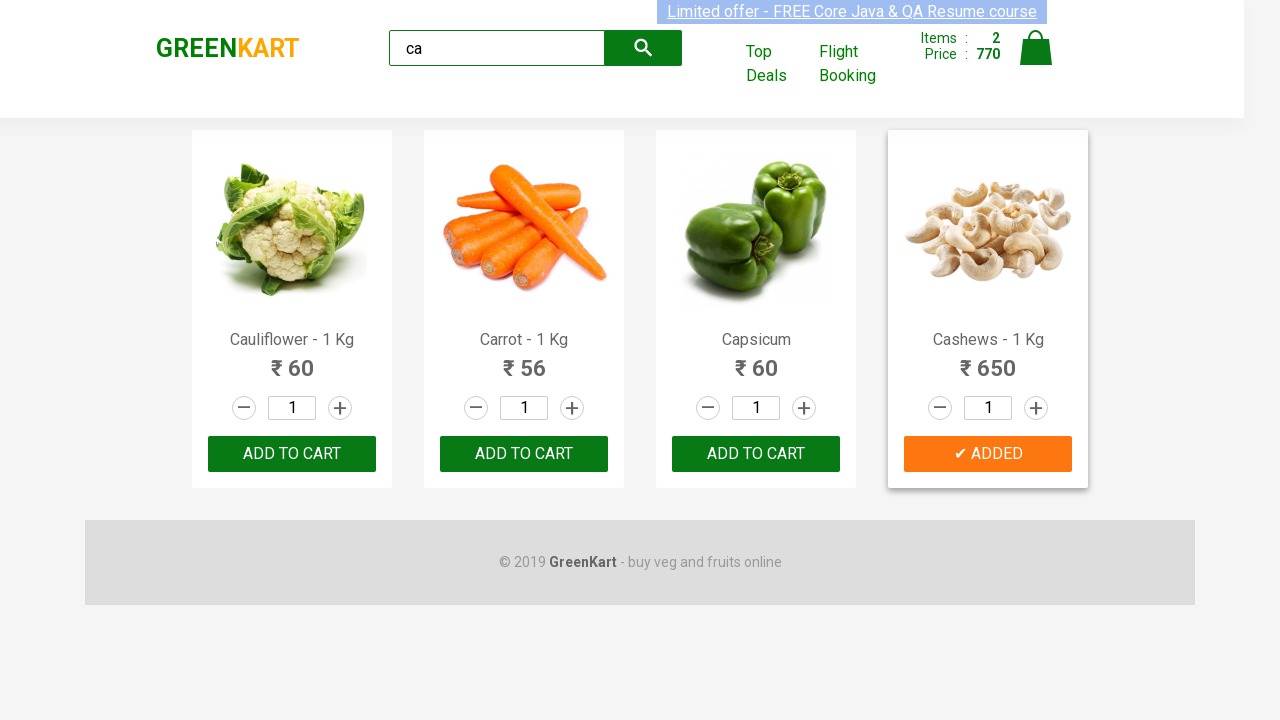